Navigates to the Blog section, toggles dark mode on and off, and verifies blog posts are present

Starting URL: https://marcogarujo.netlify.app/

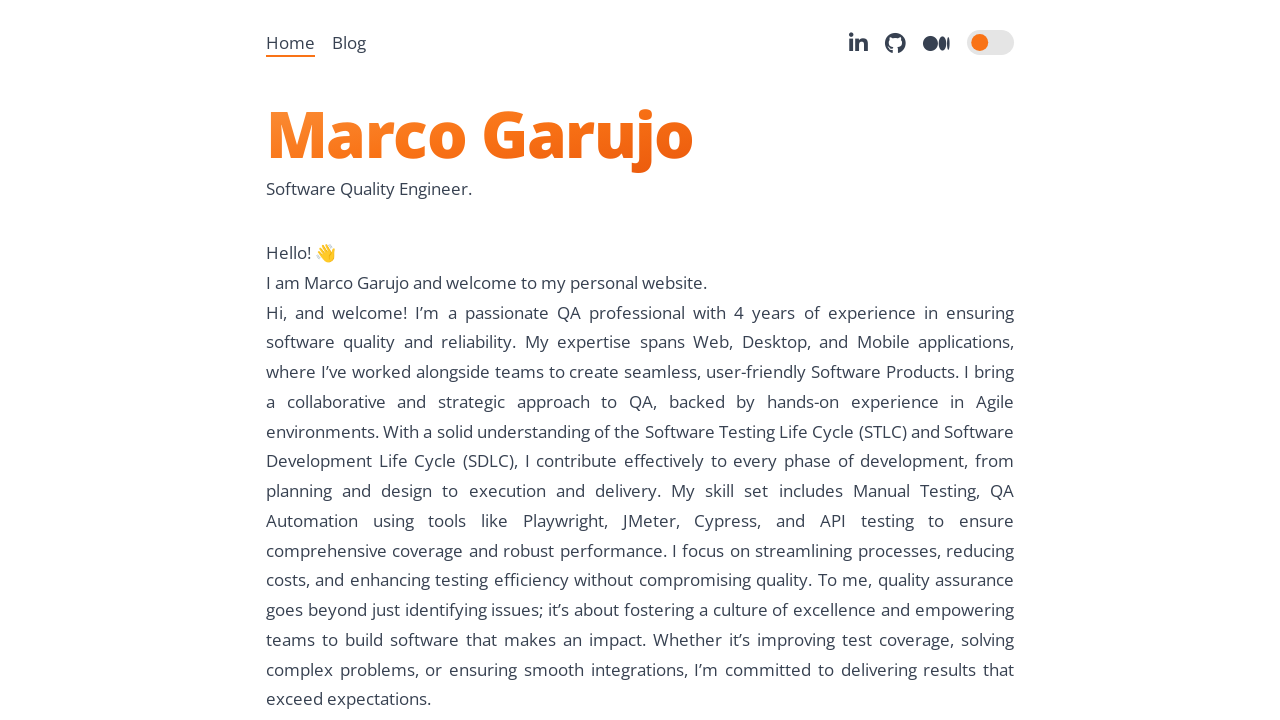

Clicked on Blog link in navigation at (349, 42) on ul li >> nth=1
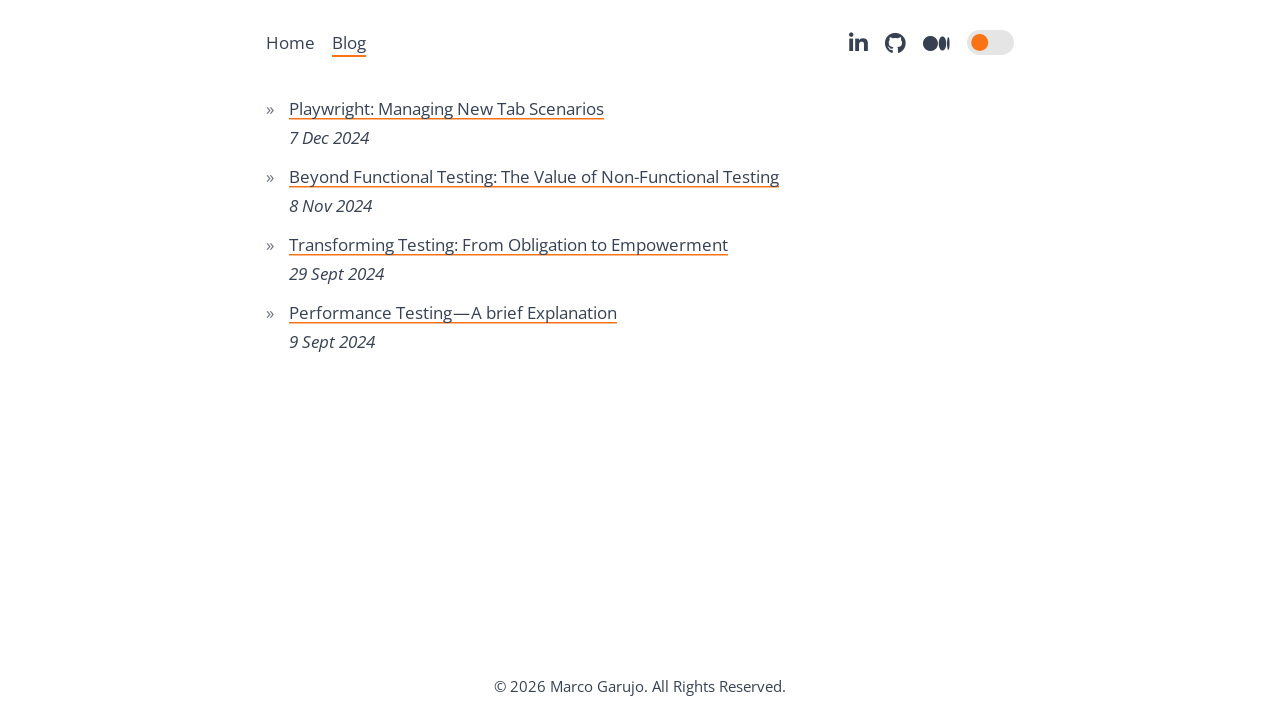

Toggled dark mode on at (991, 42) on xpath=//*[@id="mode-toggle"]
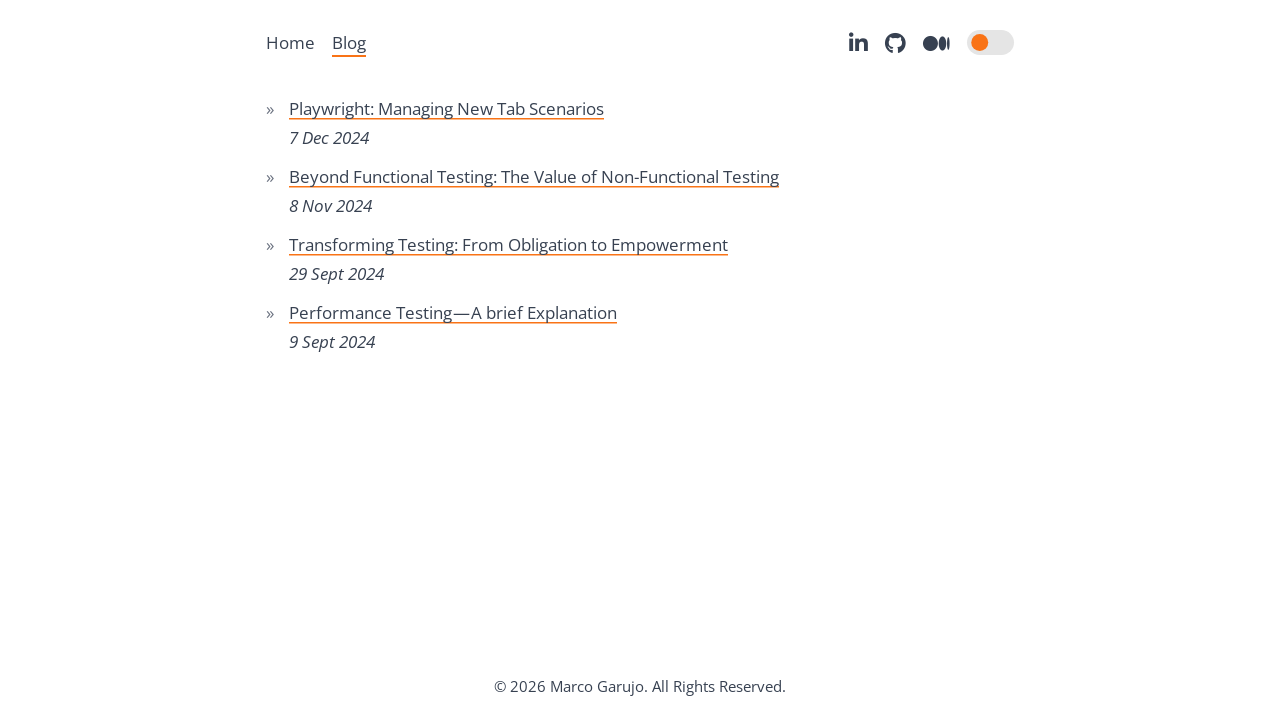

Toggled dark mode off at (991, 42) on xpath=//*[@id="mode-toggle"]
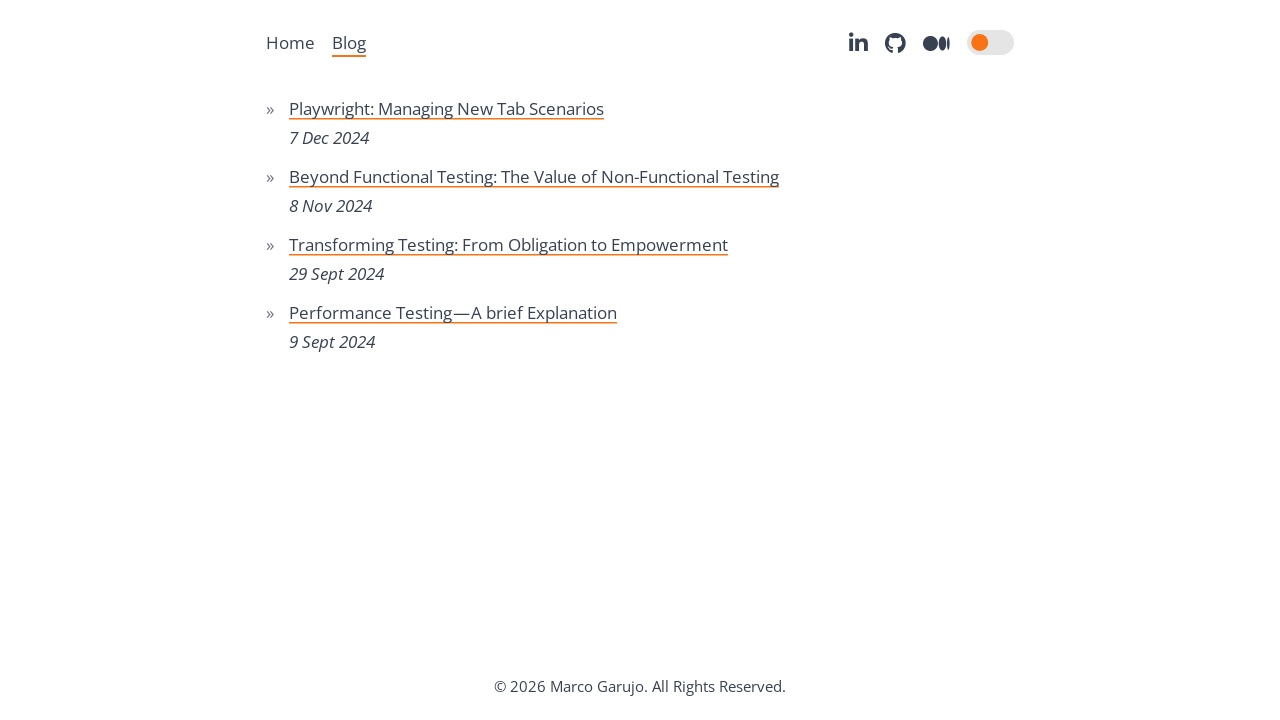

Blog posts loaded and visible
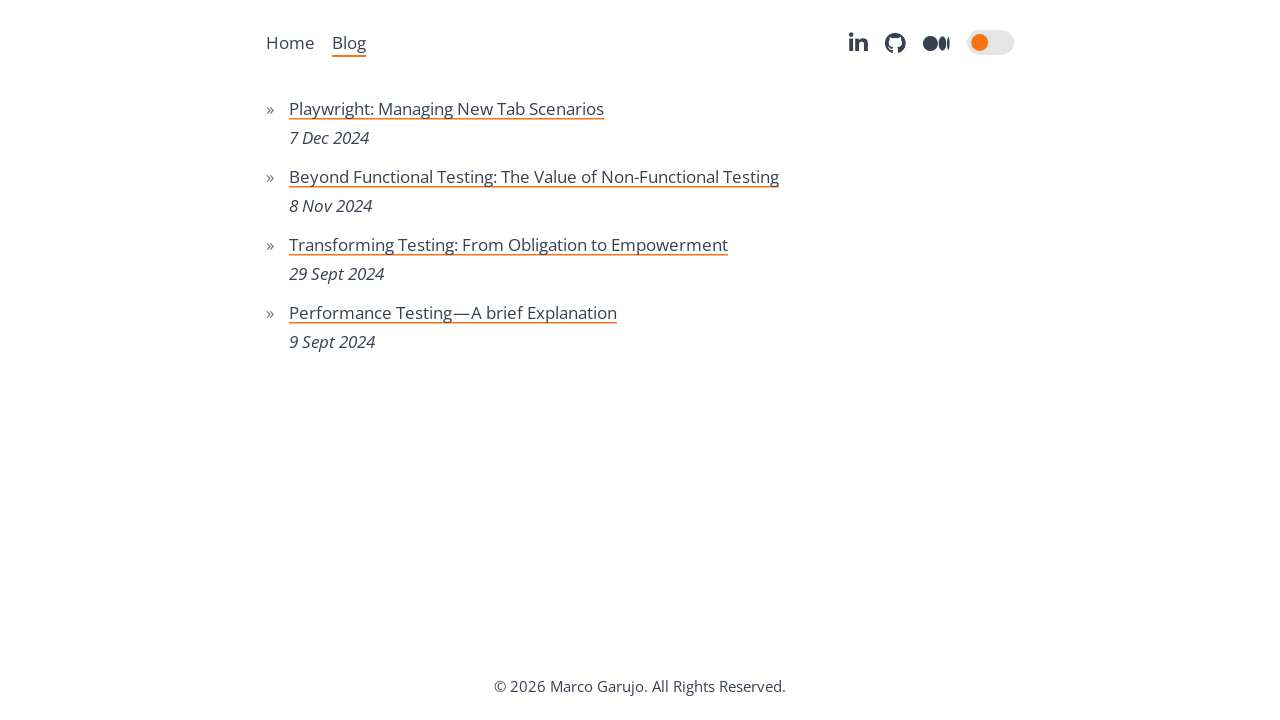

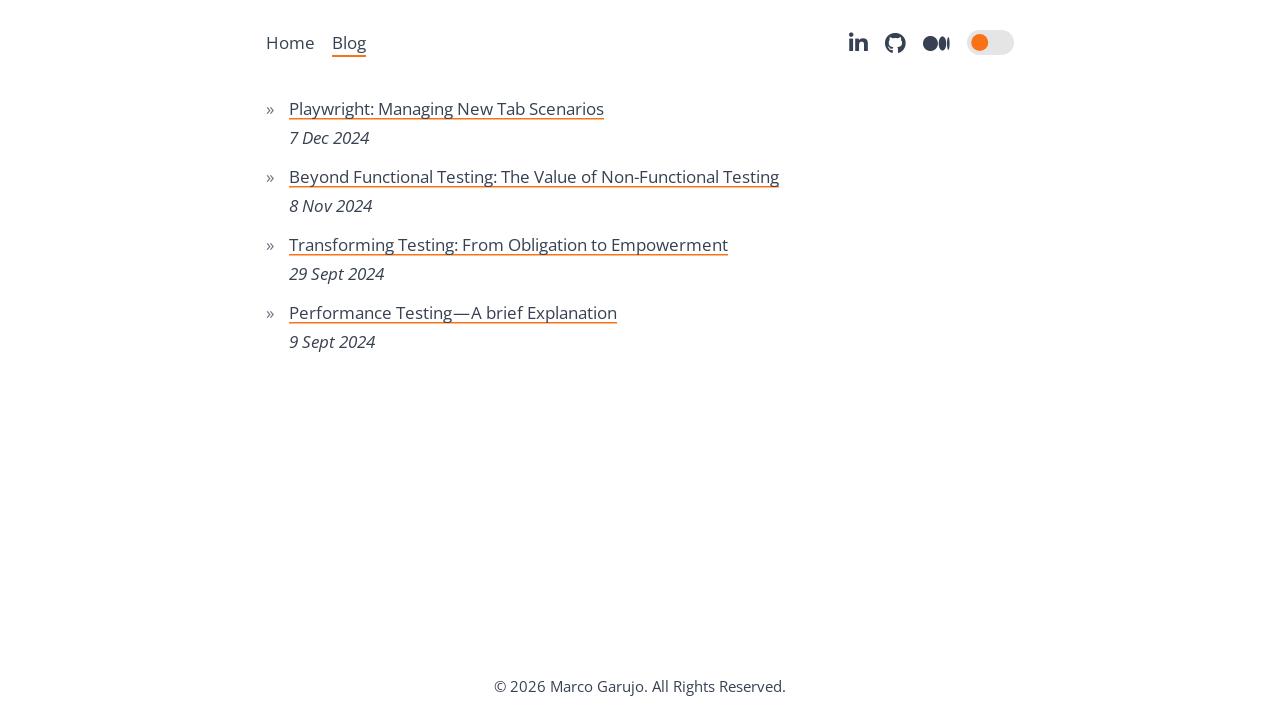